Tests the TodoMVC application by adding a new todo item "feed dog", marking it as complete, and verifying the items count is displayed

Starting URL: https://demo.playwright.dev/todomvc/#/

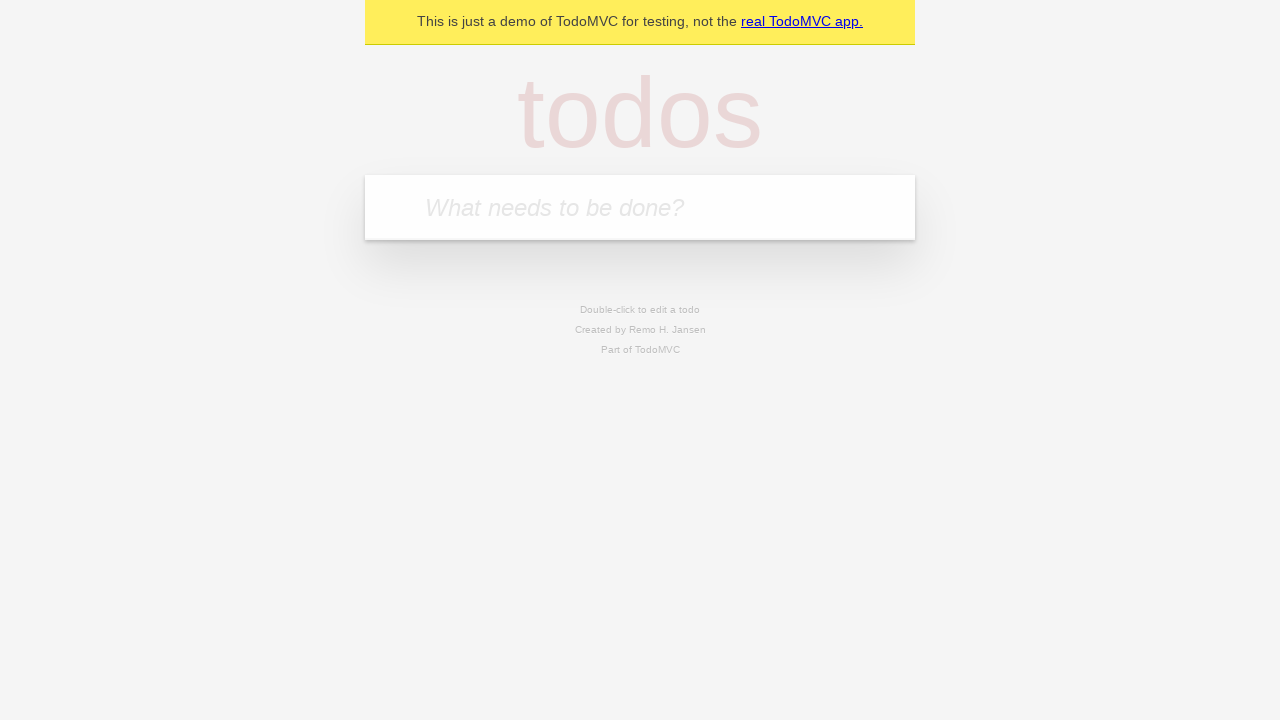

Clicked on the todo input field at (640, 207) on internal:attr=[placeholder="What needs to be done?"i]
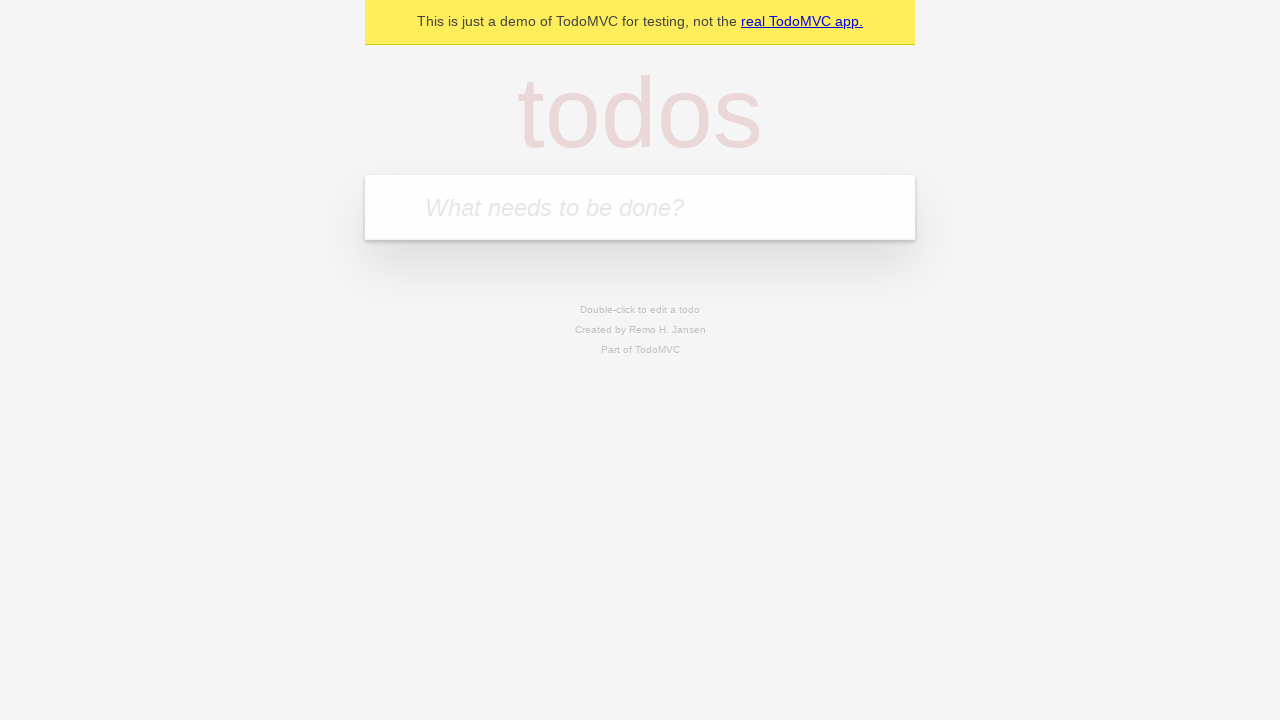

Filled input field with 'feed dog' on internal:attr=[placeholder="What needs to be done?"i]
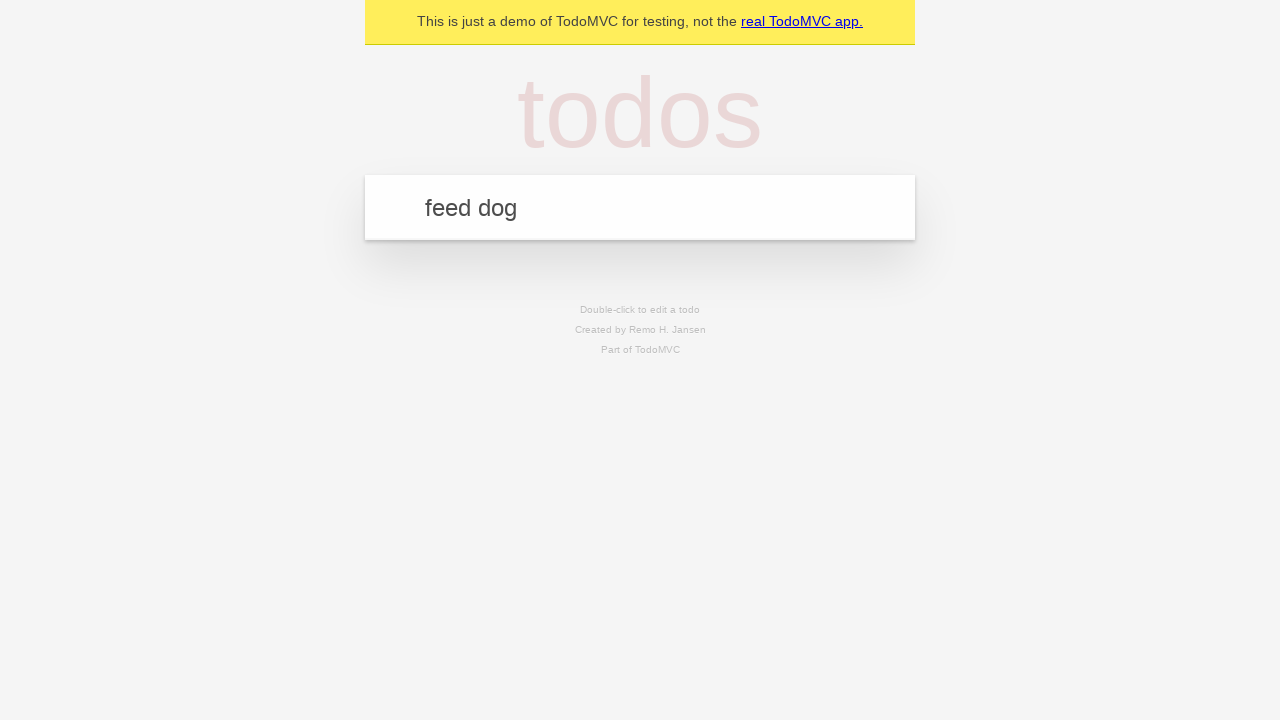

Pressed Enter to add the todo item on internal:attr=[placeholder="What needs to be done?"i]
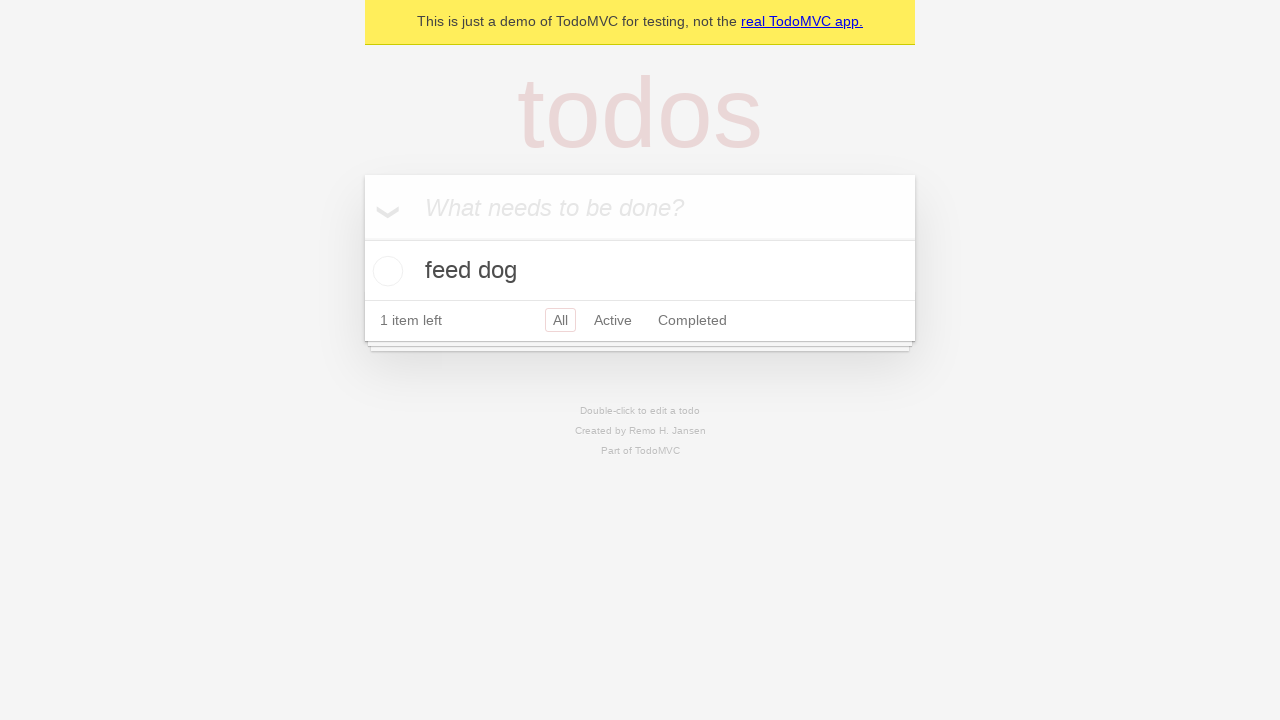

Marked the todo item as complete at (385, 271) on internal:label="Toggle Todo"i
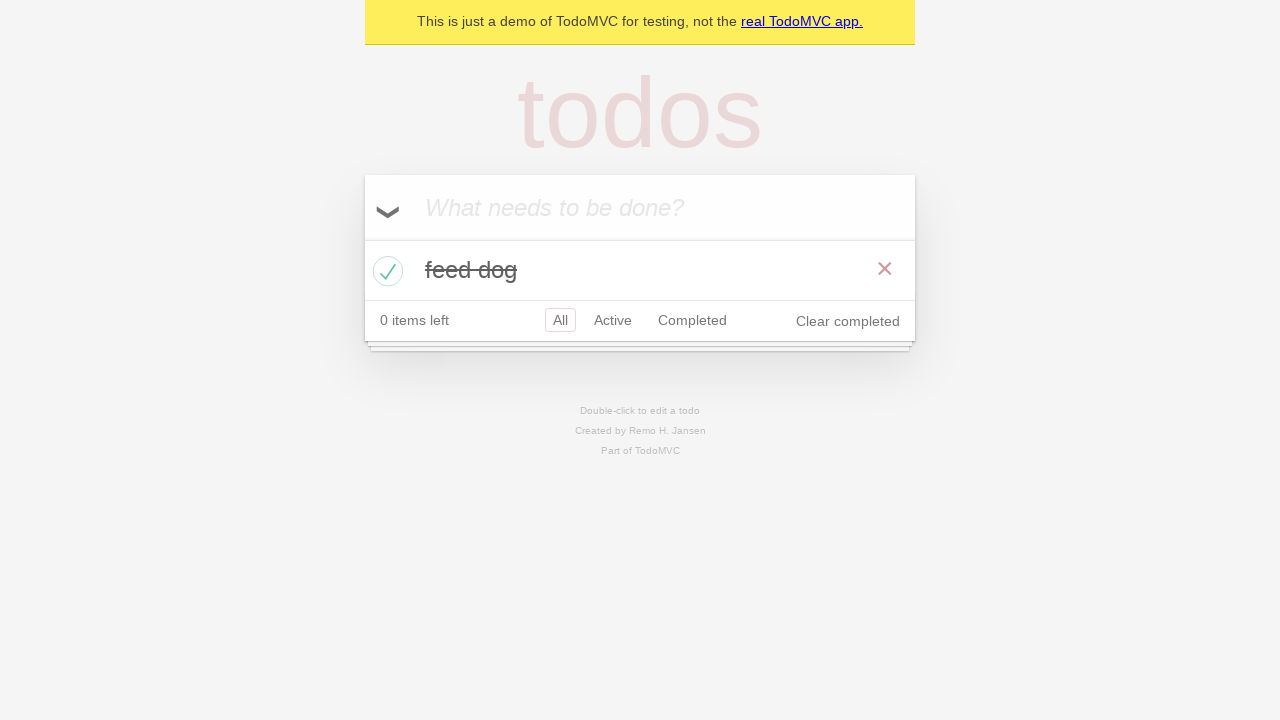

Verified items count is displayed
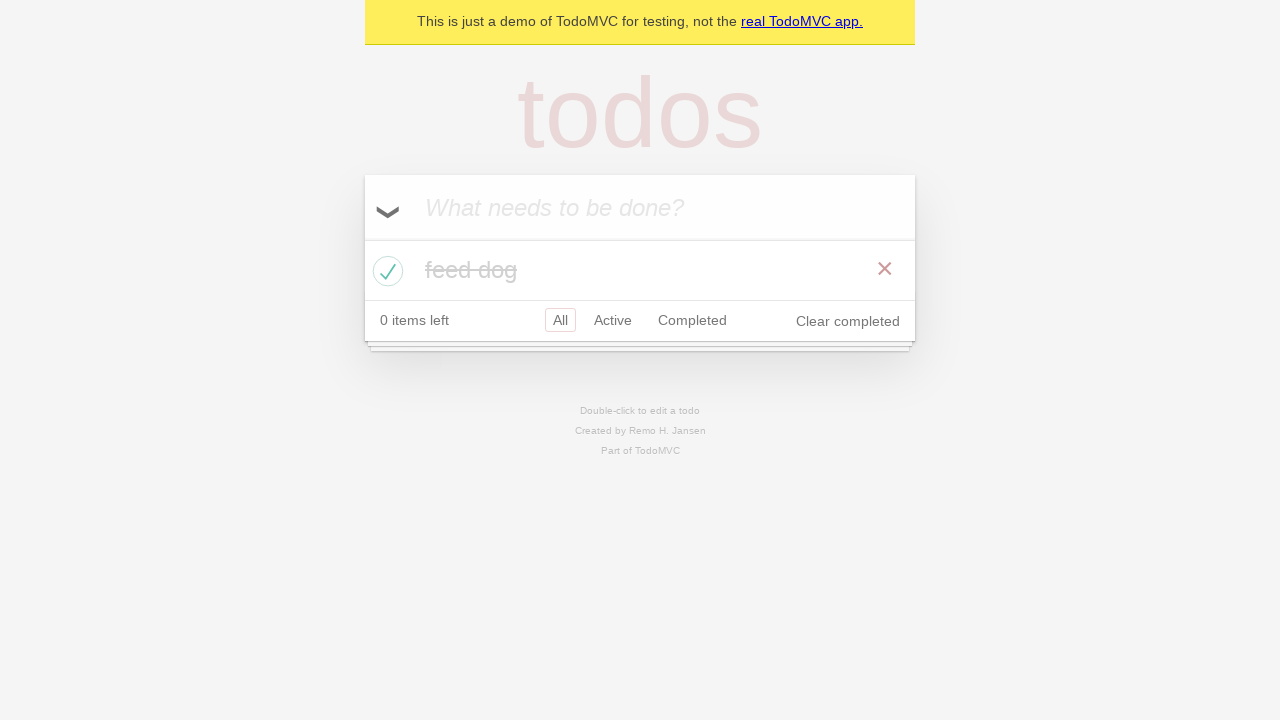

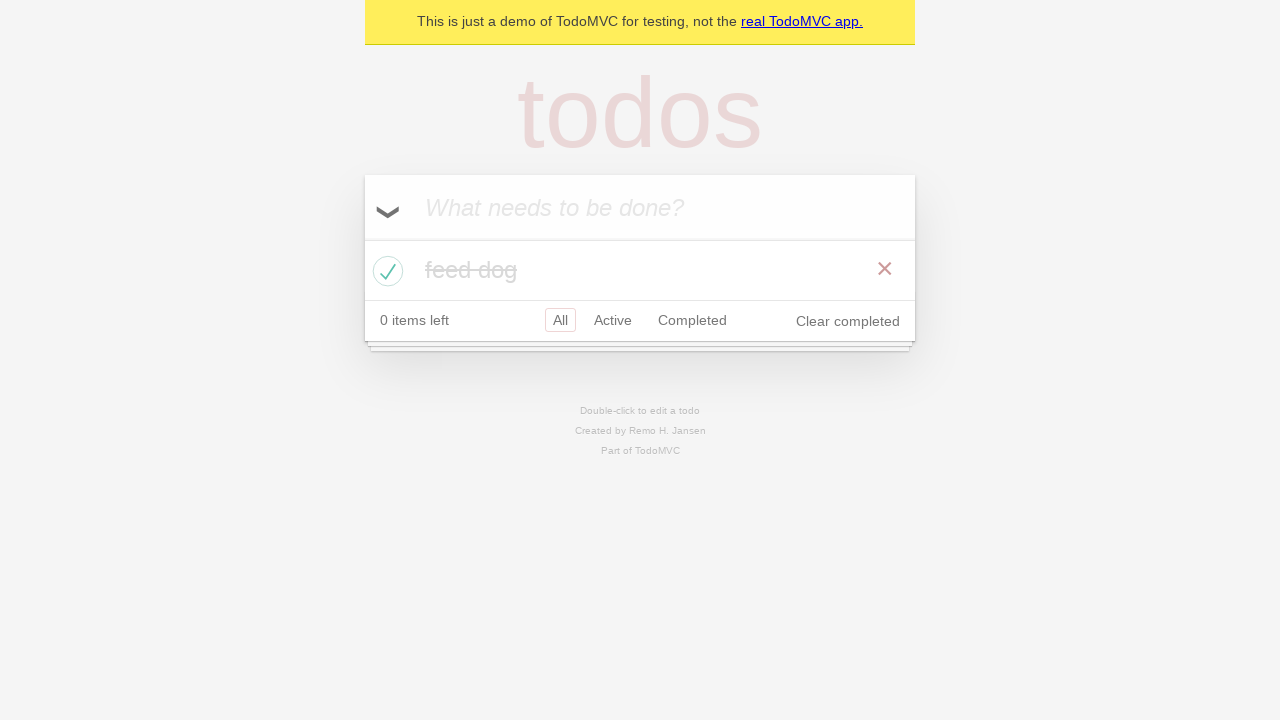